Tests registration form with mismatched password confirmation to verify password confirmation validation

Starting URL: https://alada.vn/tai-khoan/dang-ky.html

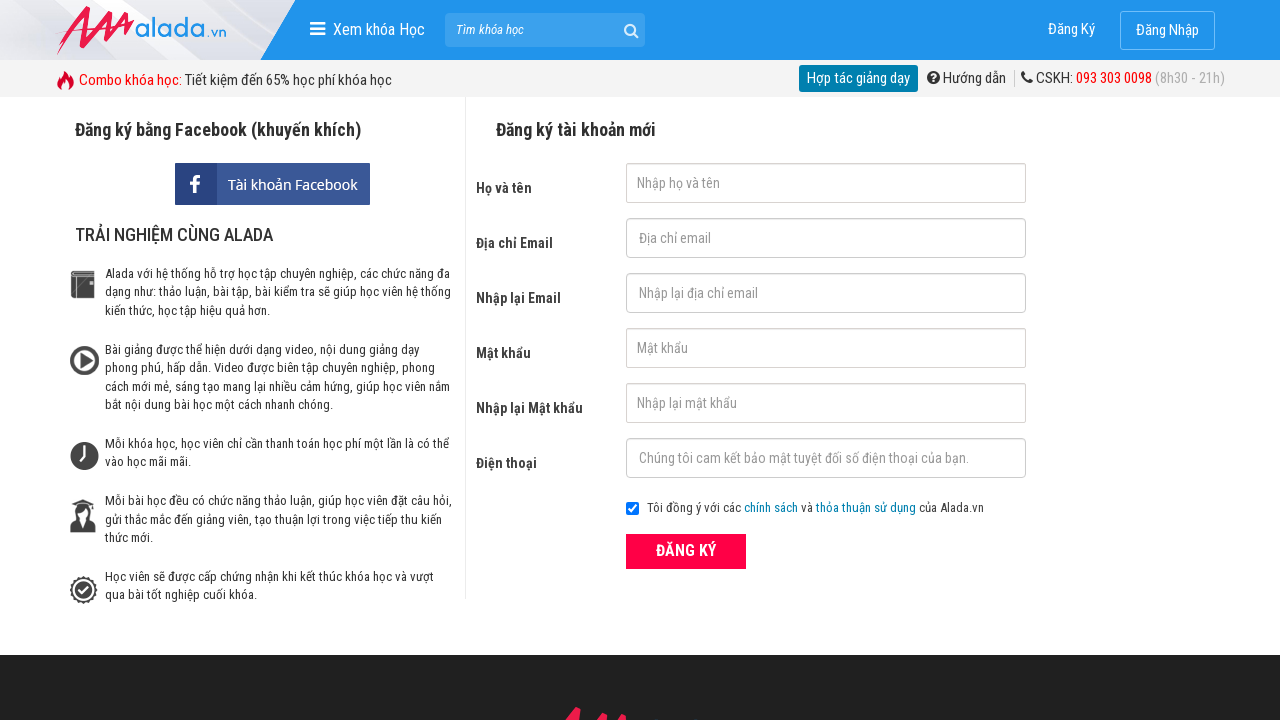

Filled first name field with 'Dao Trang' on #txtFirstname
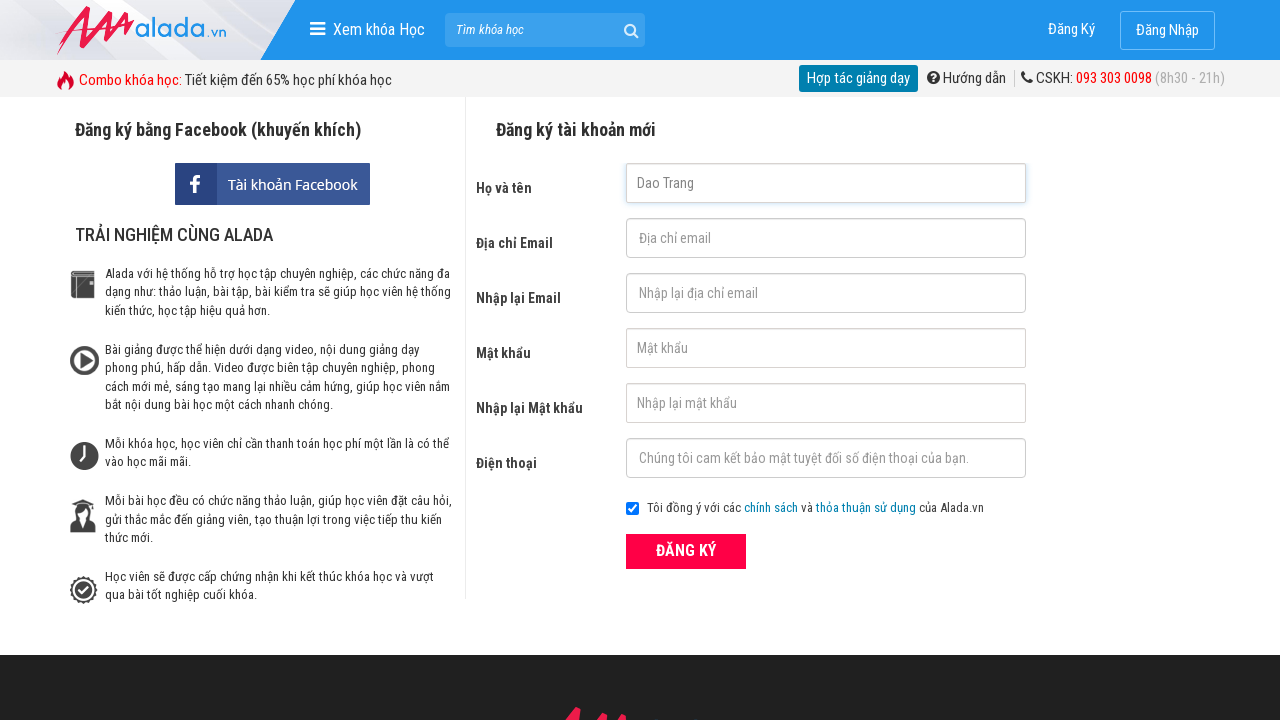

Filled email field with 'admin@gmail.com' on #txtEmail
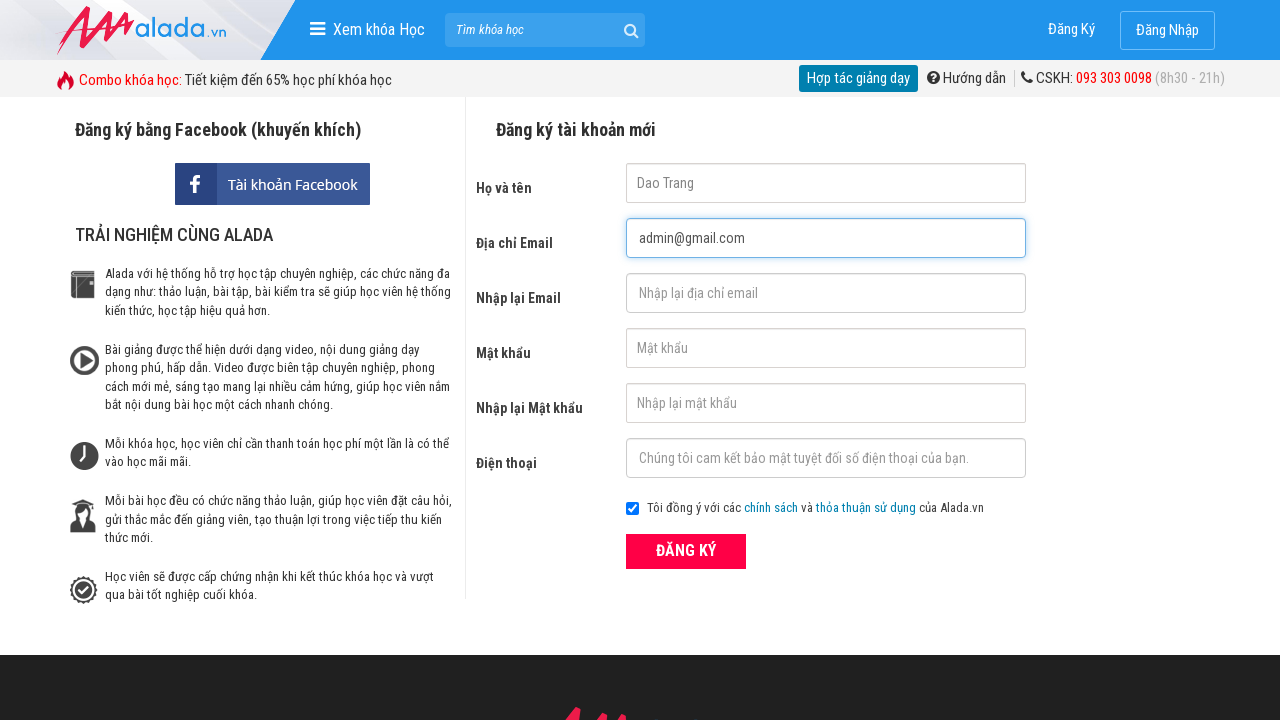

Filled confirm email field with 'admin@gmail.com' on #txtCEmail
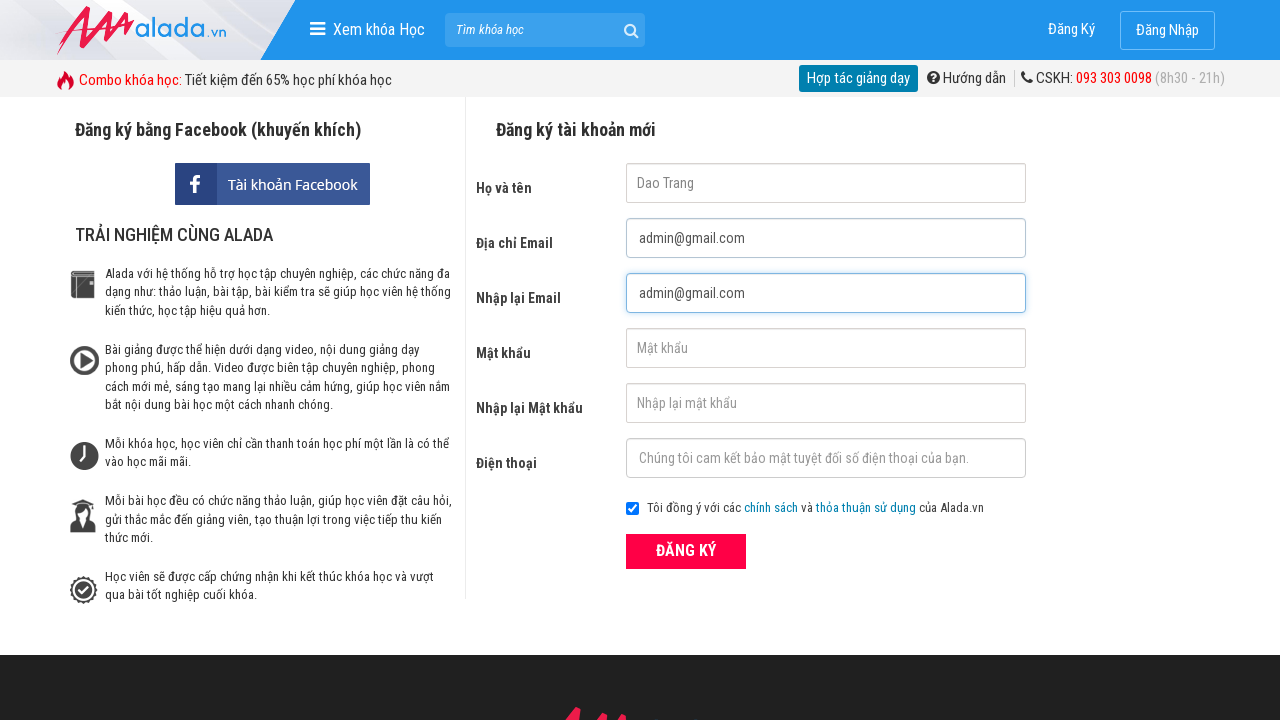

Filled password field with '12345678' on #txtPassword
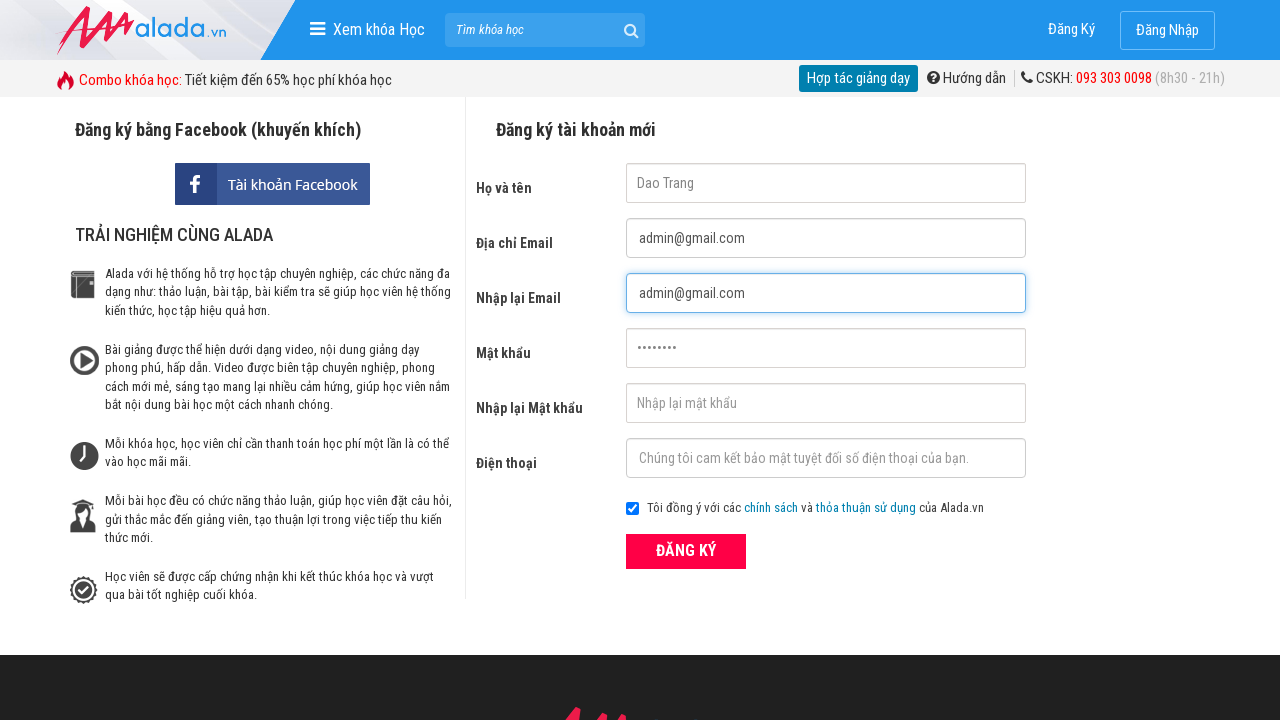

Filled confirm password field with mismatched password '1237890' on #txtCPassword
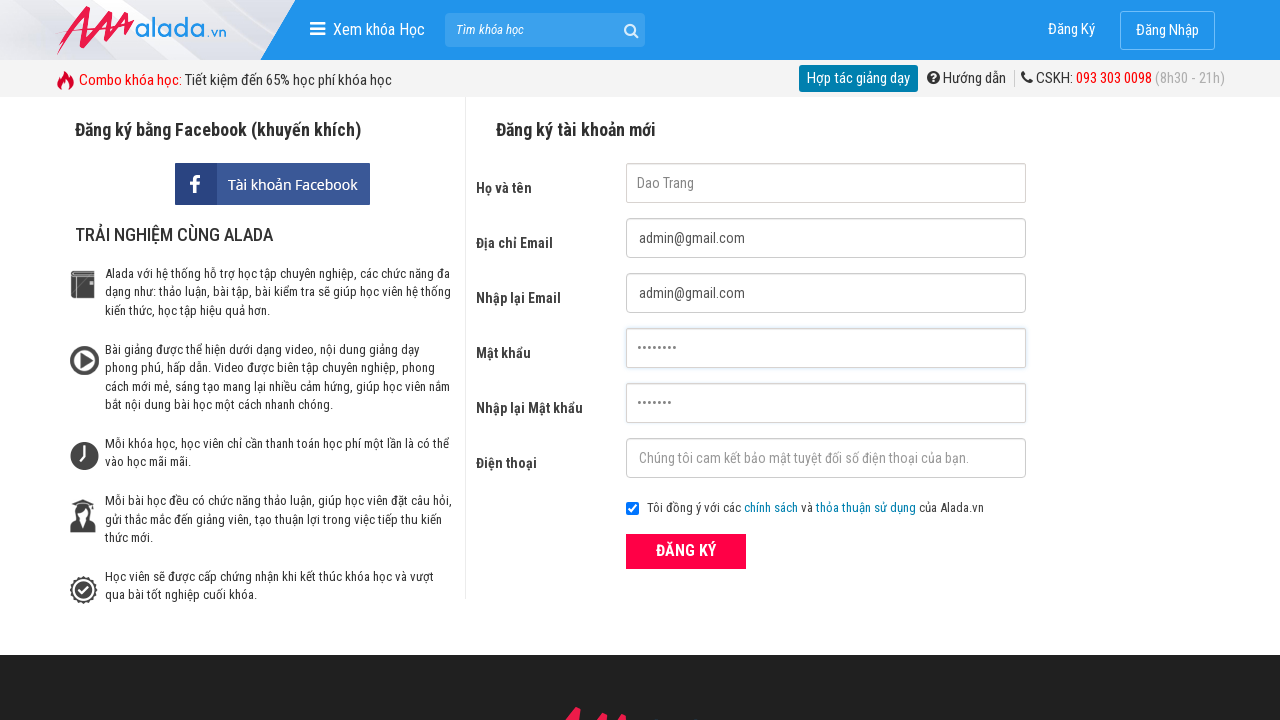

Filled phone number field with '01234578921' on #txtPhone
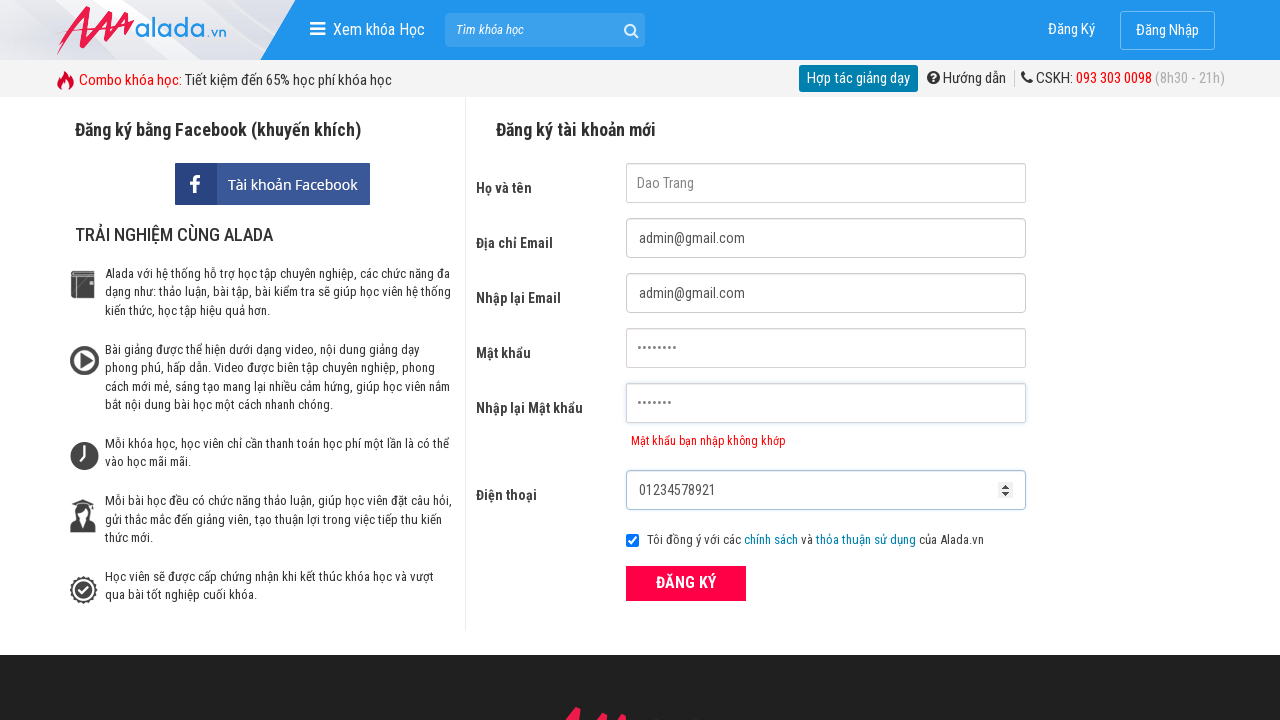

Clicked ĐĂNG KÝ (register) button at (686, 583) on xpath=//form[@id='frmLogin']//button[text()='ĐĂNG KÝ']
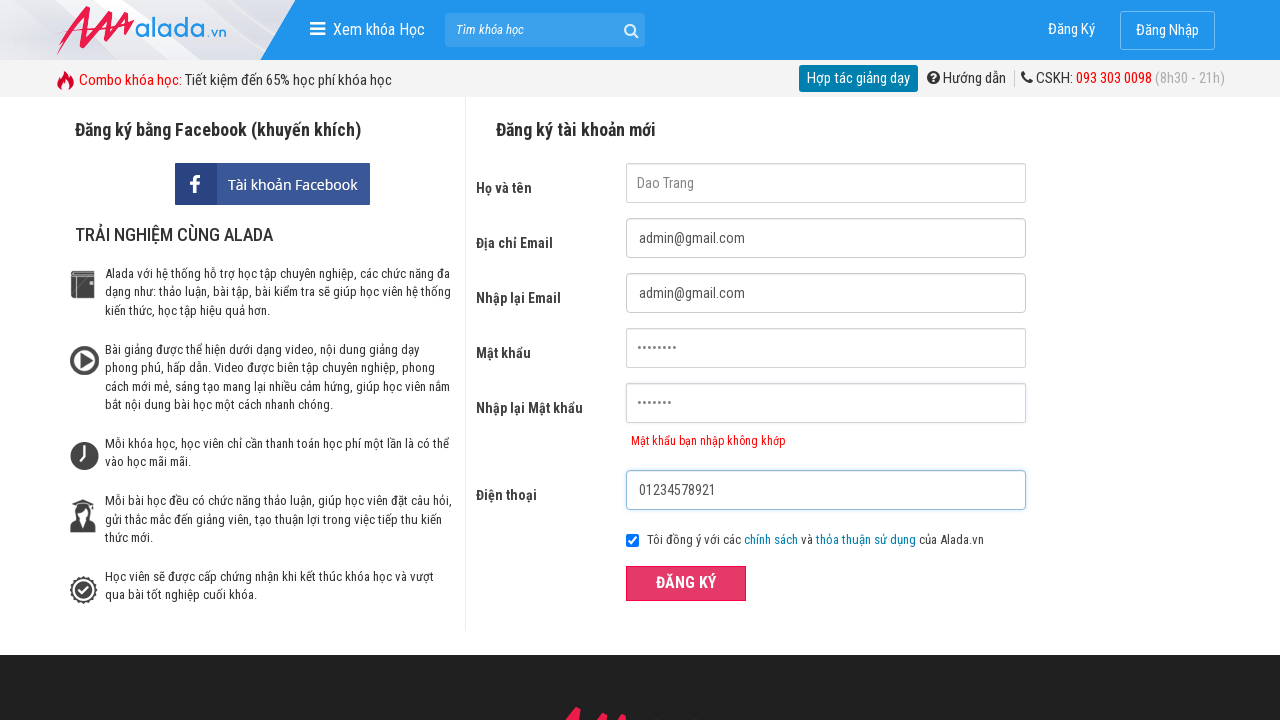

Password confirmation error message appeared
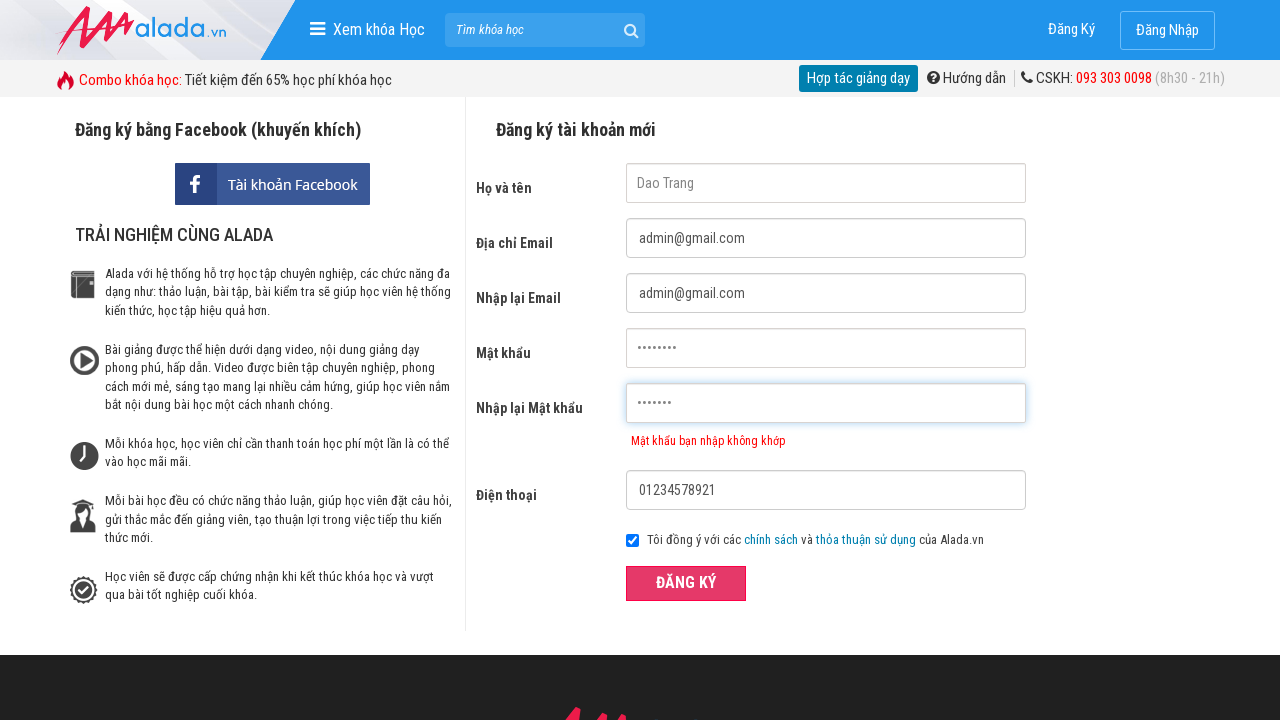

Verified error message 'Mật khẩu bạn nhập không khớp' is displayed
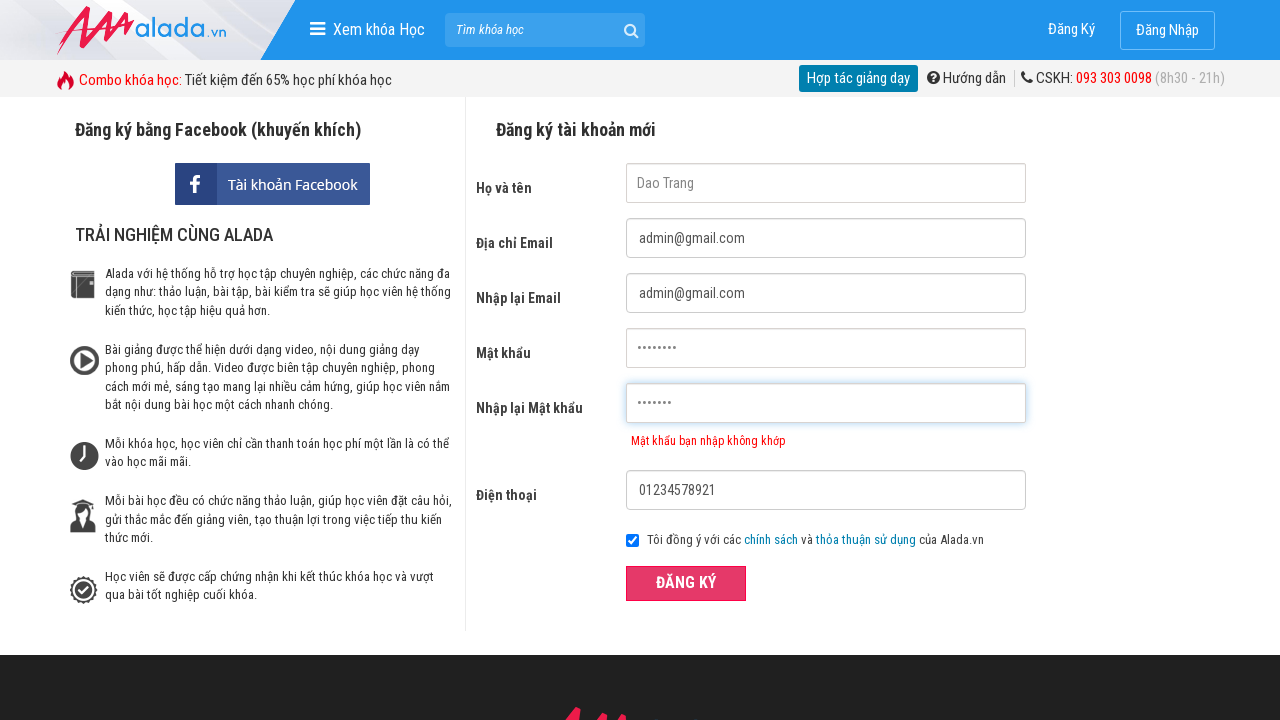

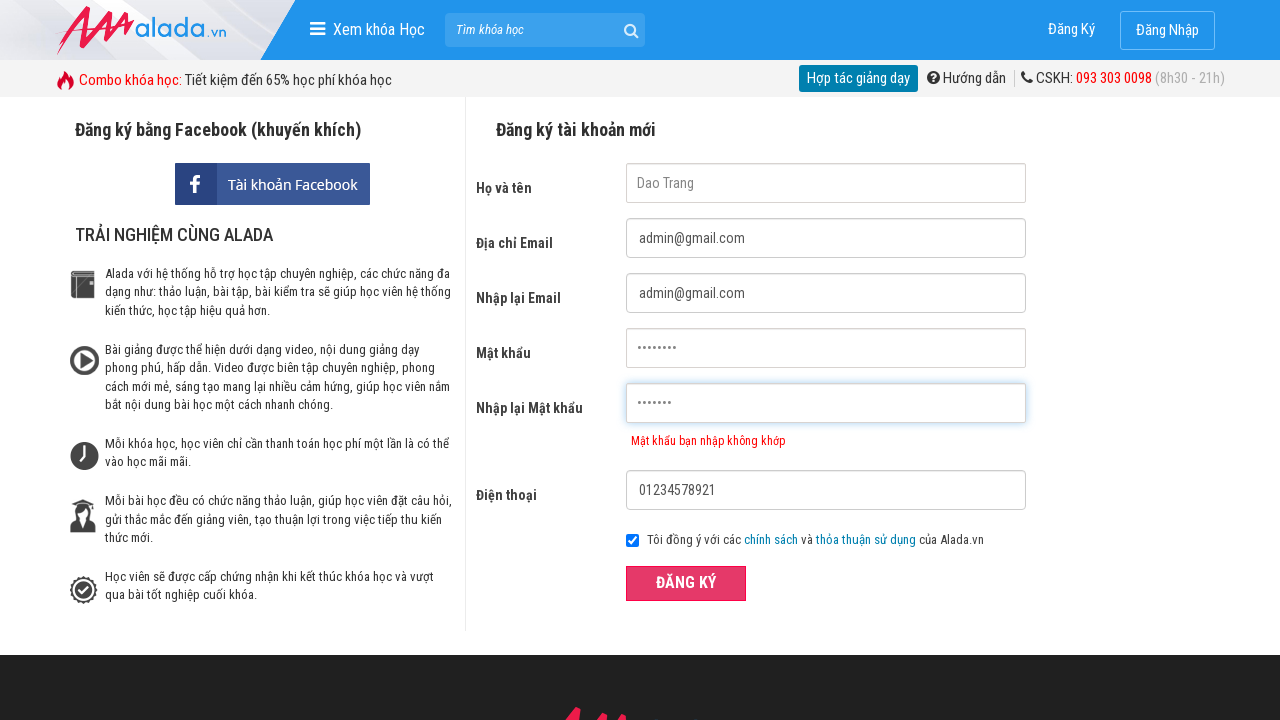